Navigates to the Apple Watch page on the Apple India website and verifies the page title matches the expected value.

Starting URL: https://www.apple.com/in/watch/?afid=p240%7Cgo~cmp-11424422076~adg-110632497734~ad-731815995262_kwd-52218226~dev-c~ext-~prd-~mca-~nt-search&cid=aos-in-kwgo-watch--

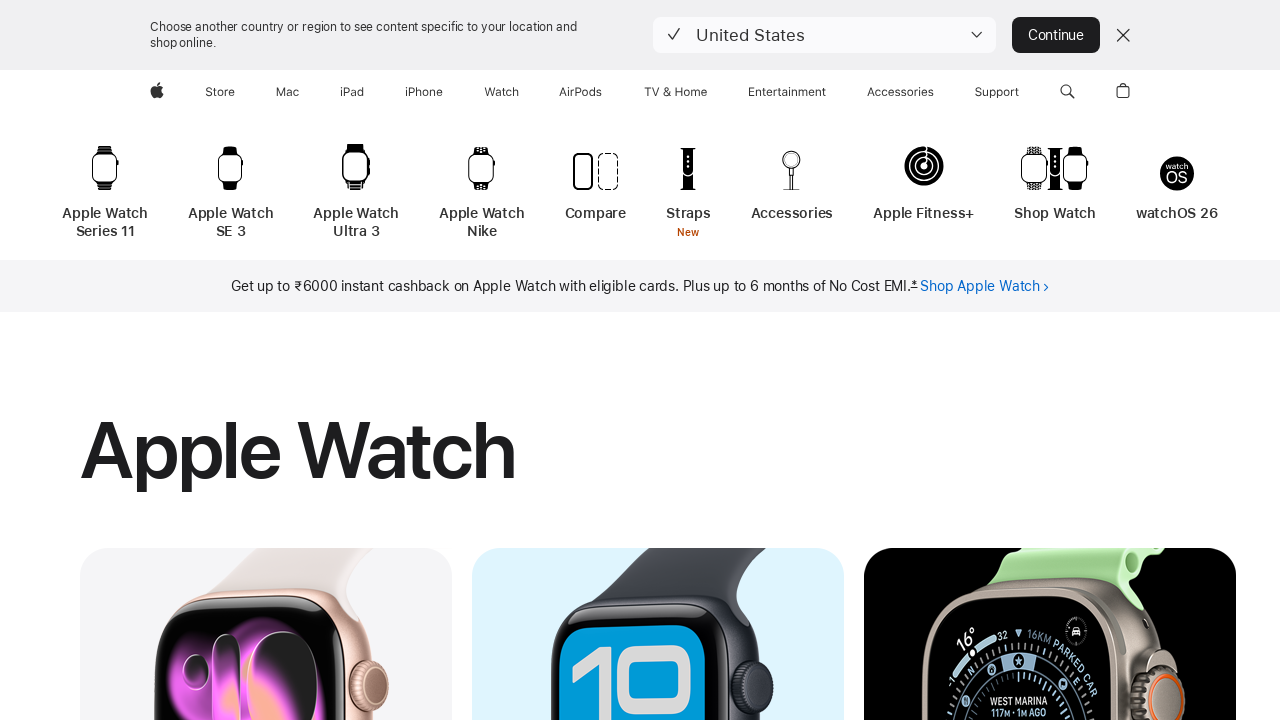

Navigated to Apple Watch page on Apple India website
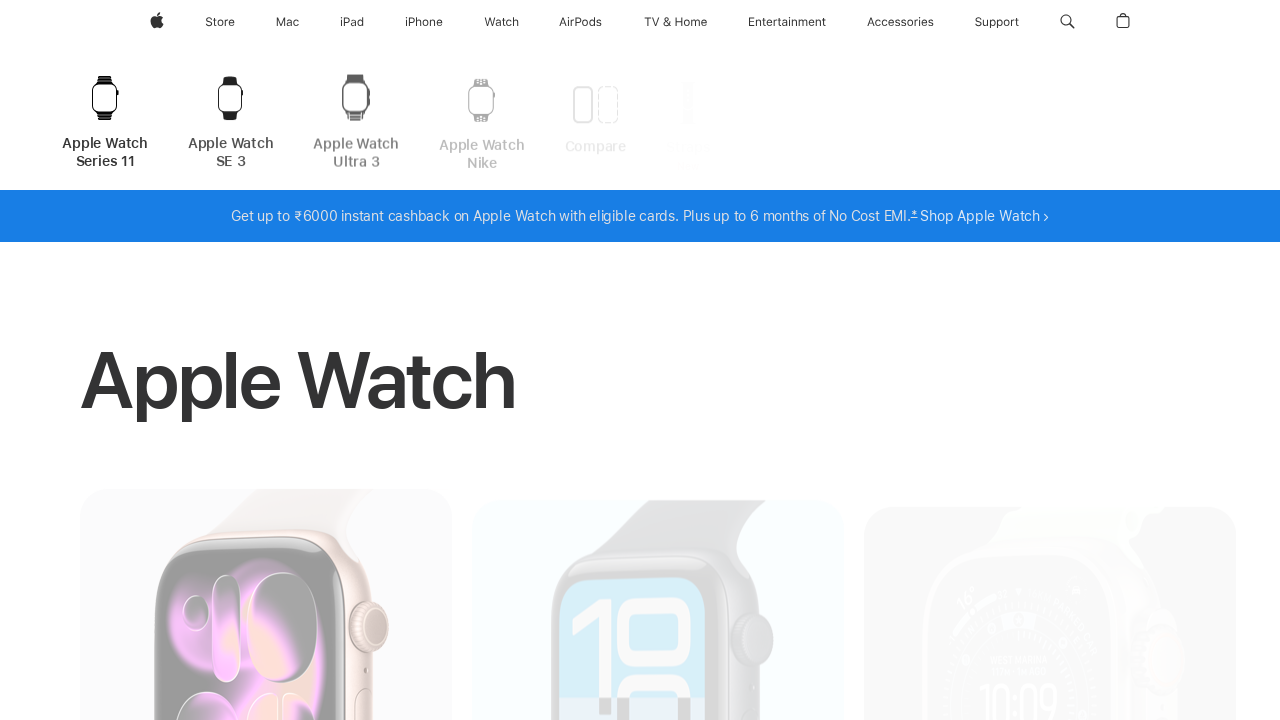

Verified page title matches expected value 'Apple Watch - Apple (IN)'
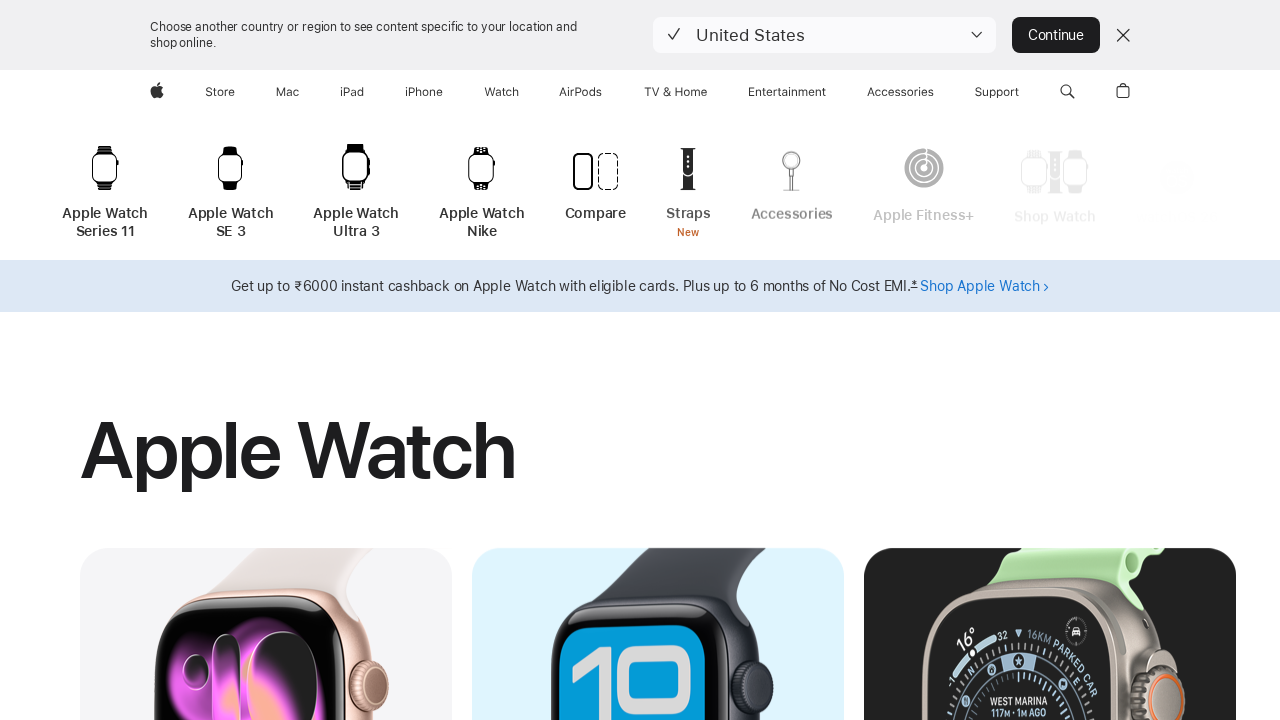

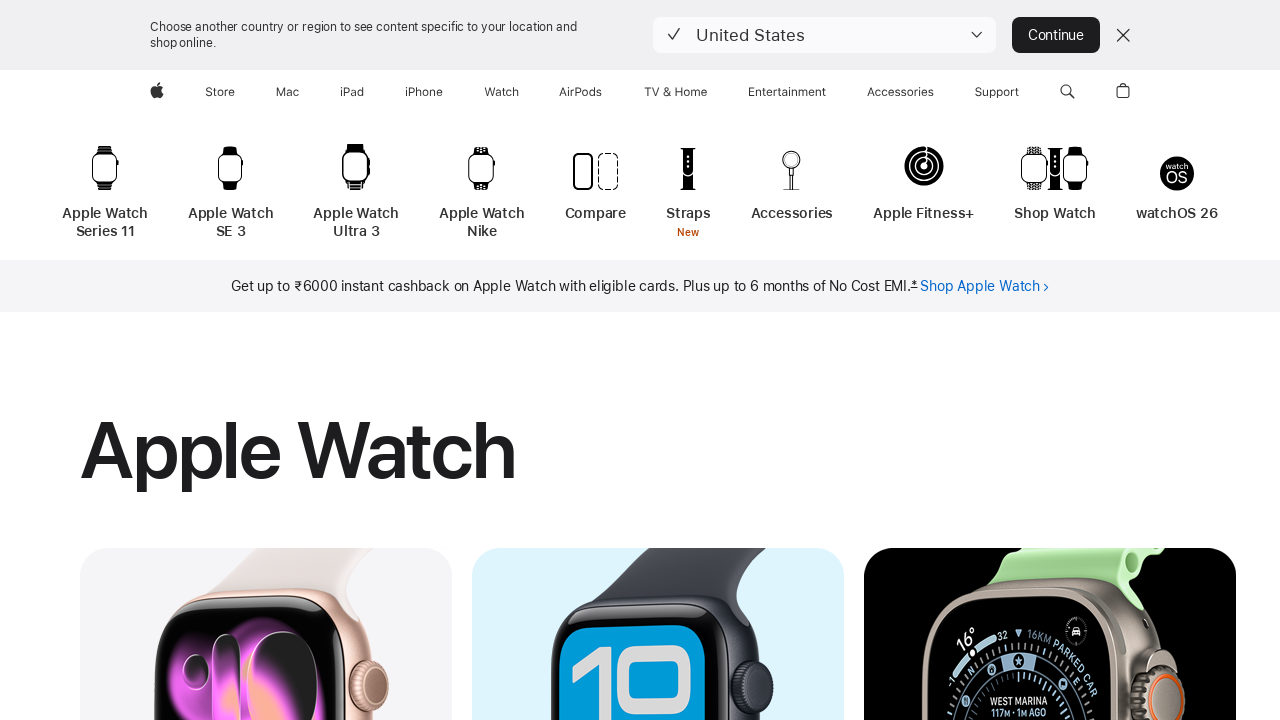